Tests e-commerce functionality by adding multiple items to cart, proceeding to checkout, and applying a promo code

Starting URL: https://rahulshettyacademy.com/seleniumPractise/

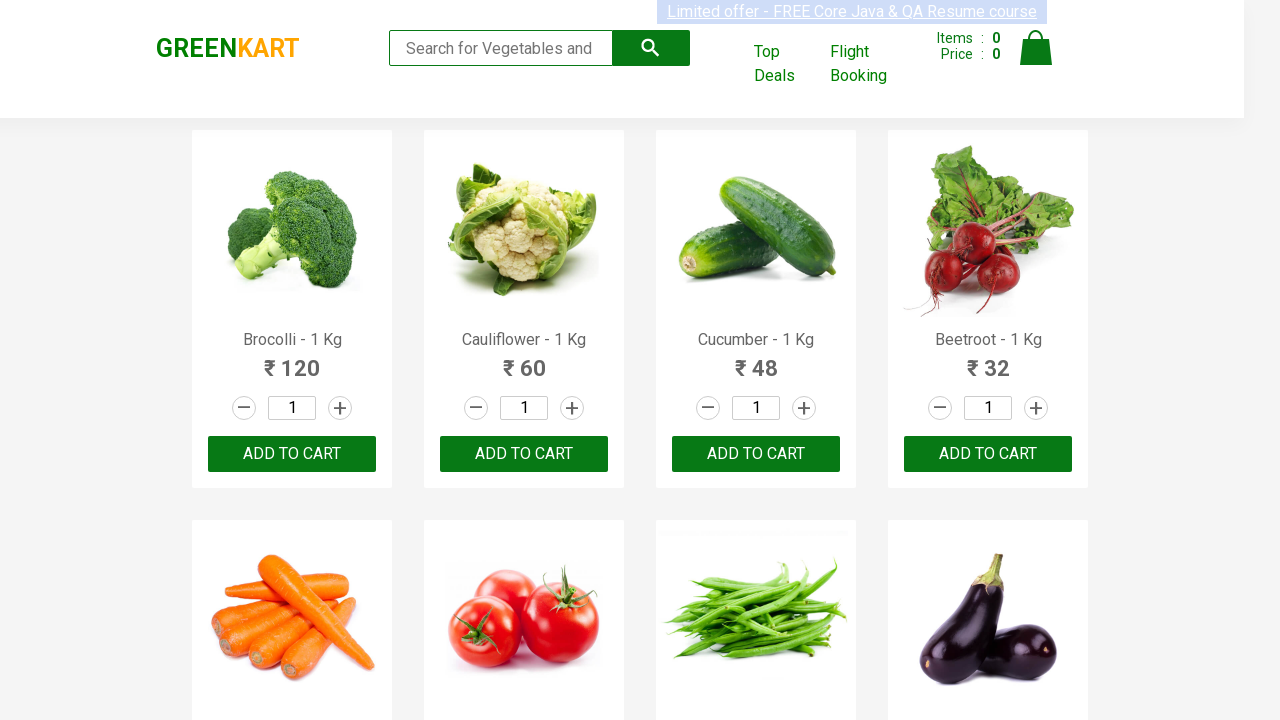

Retrieved all product elements from the page
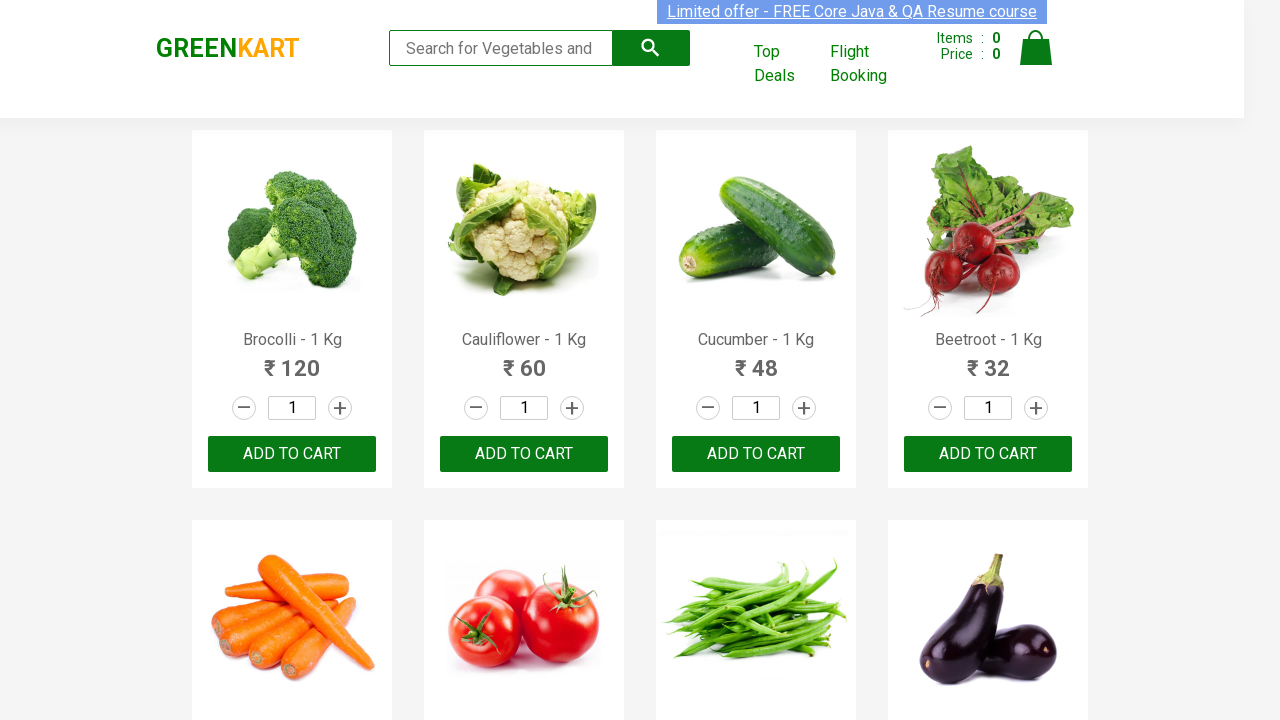

Retrieved text content from product element 0
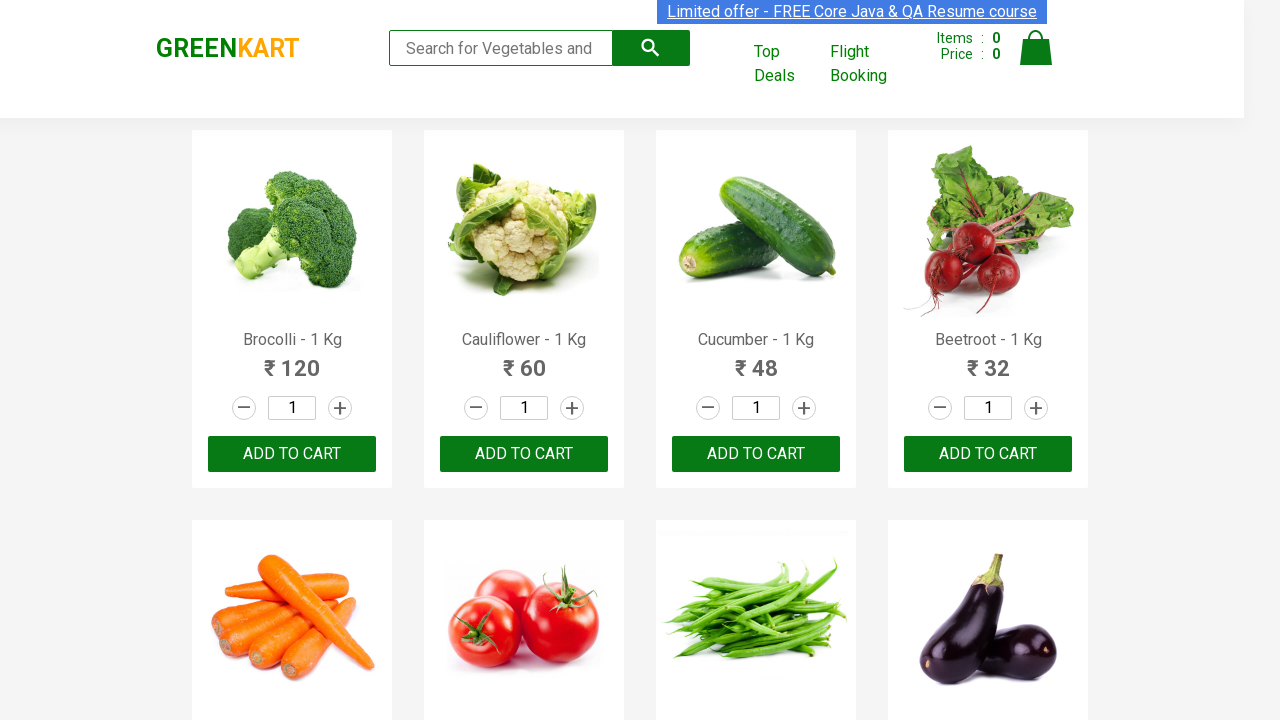

Clicked 'Add to Cart' button for Brocolli at (292, 454) on div.product-action button >> nth=0
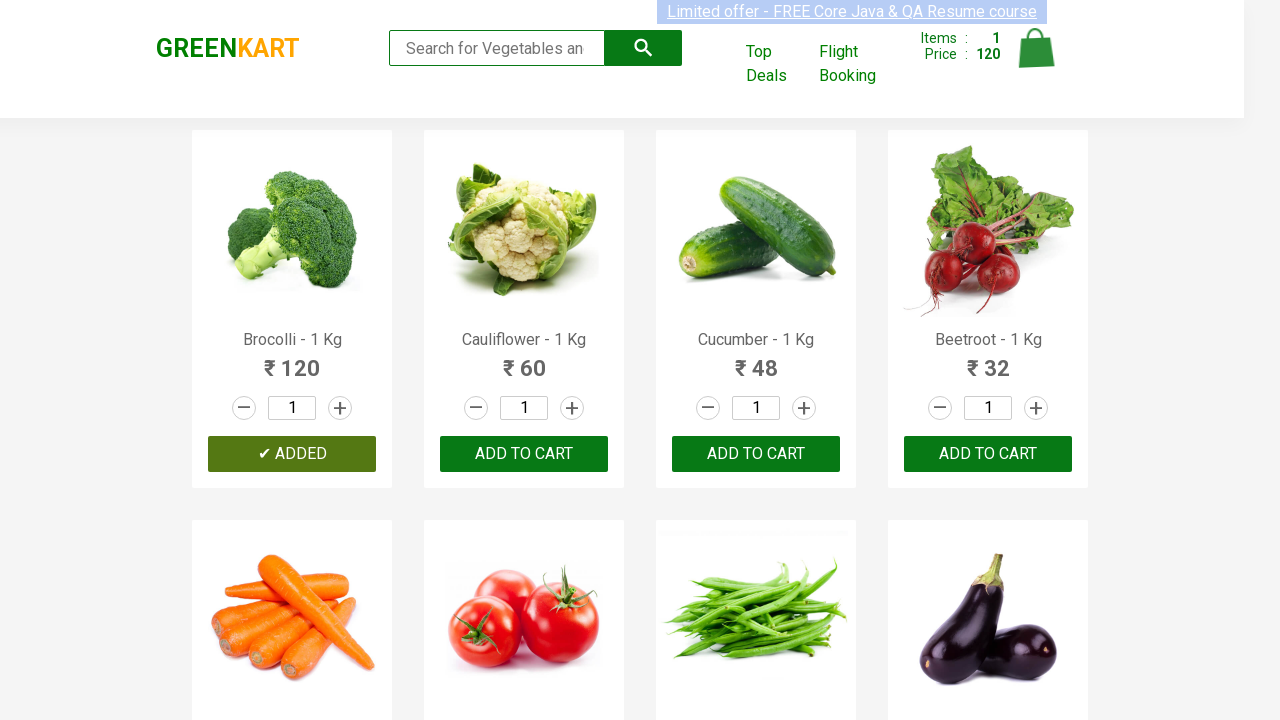

Retrieved text content from product element 1
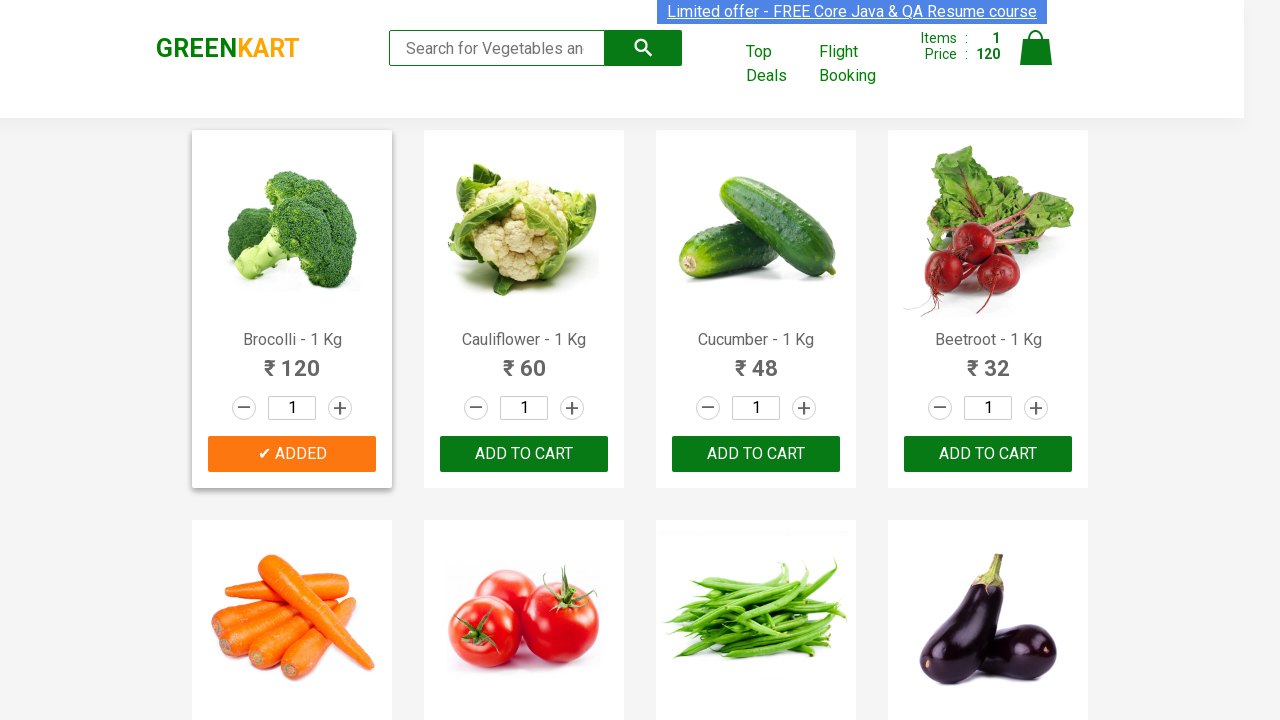

Retrieved text content from product element 2
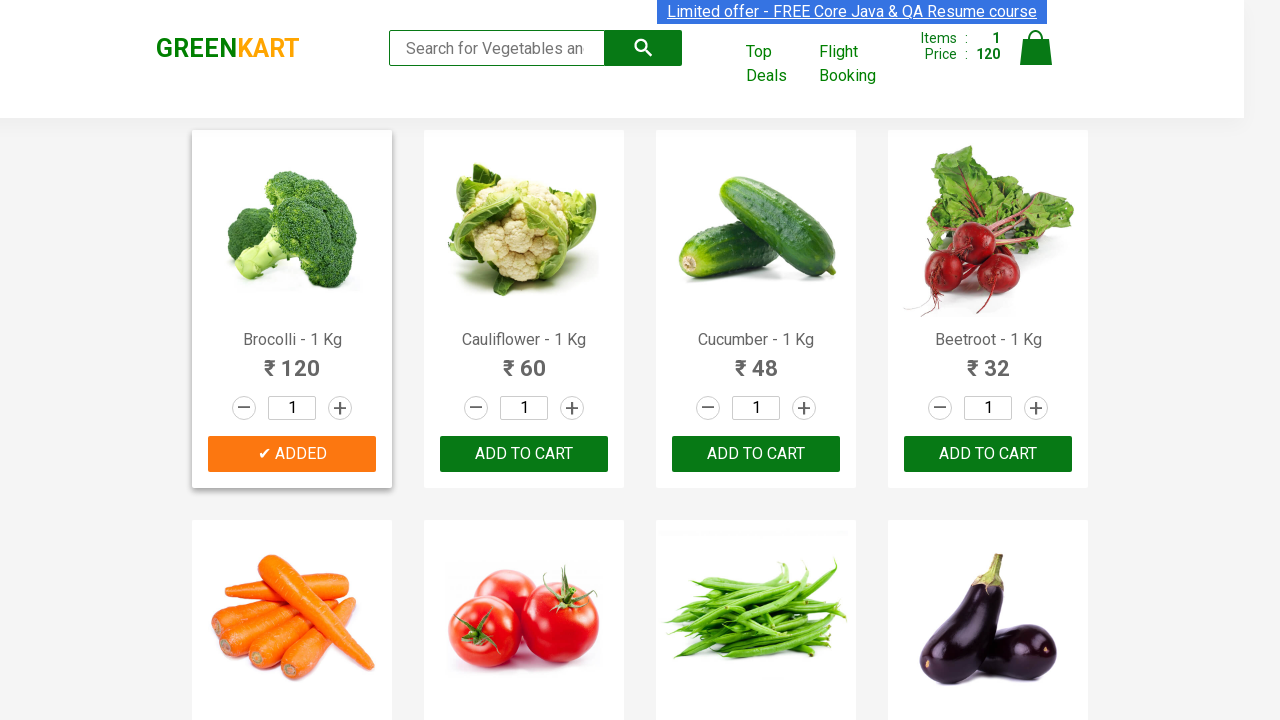

Clicked 'Add to Cart' button for Cucumber at (756, 454) on div.product-action button >> nth=2
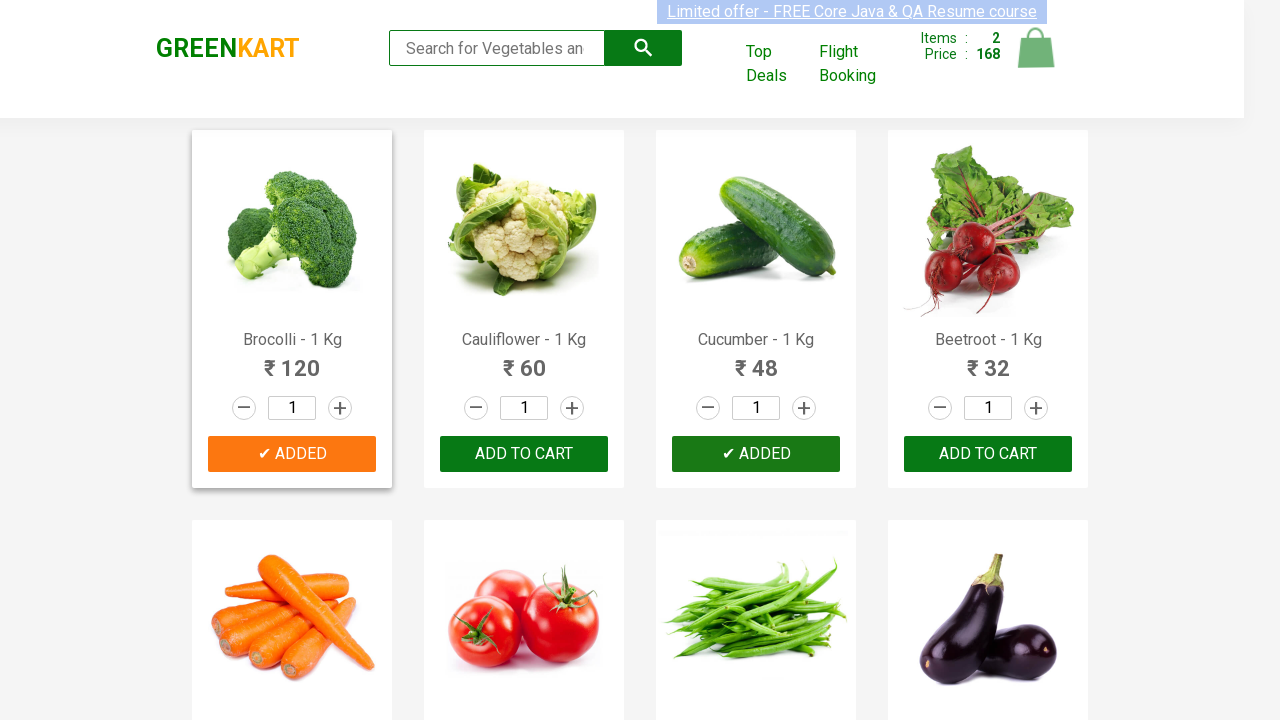

Retrieved text content from product element 3
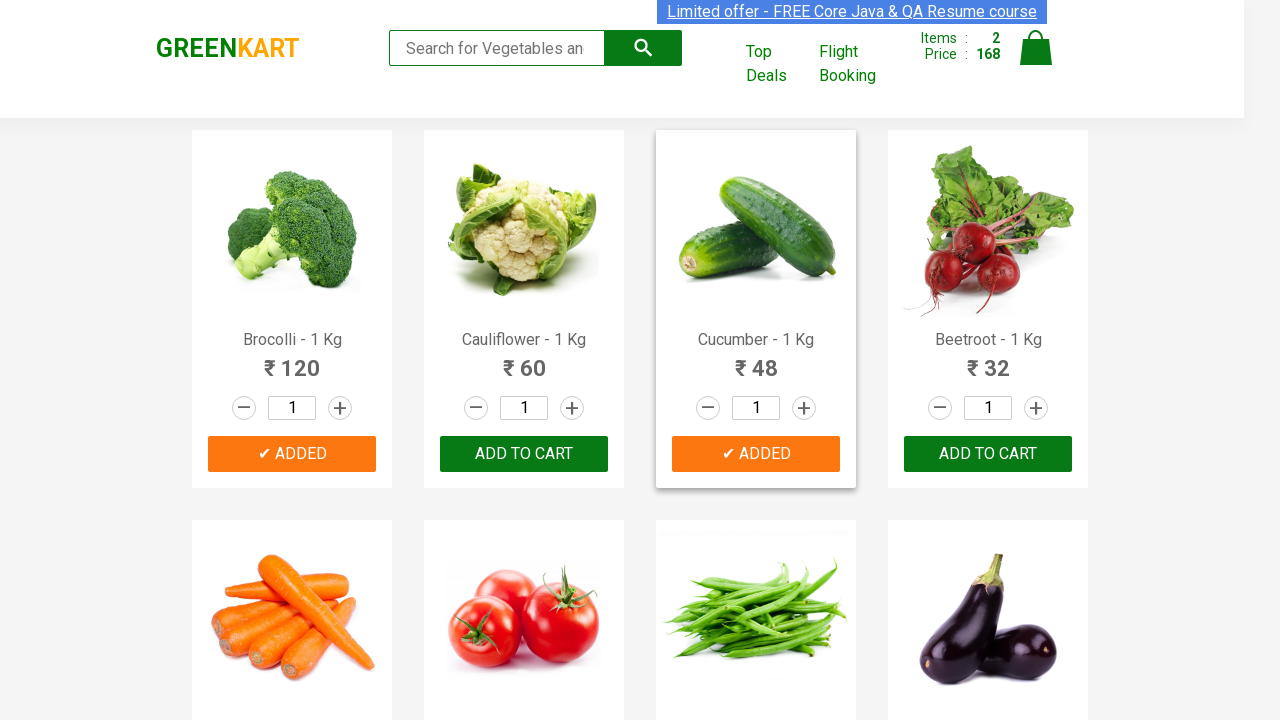

Retrieved text content from product element 4
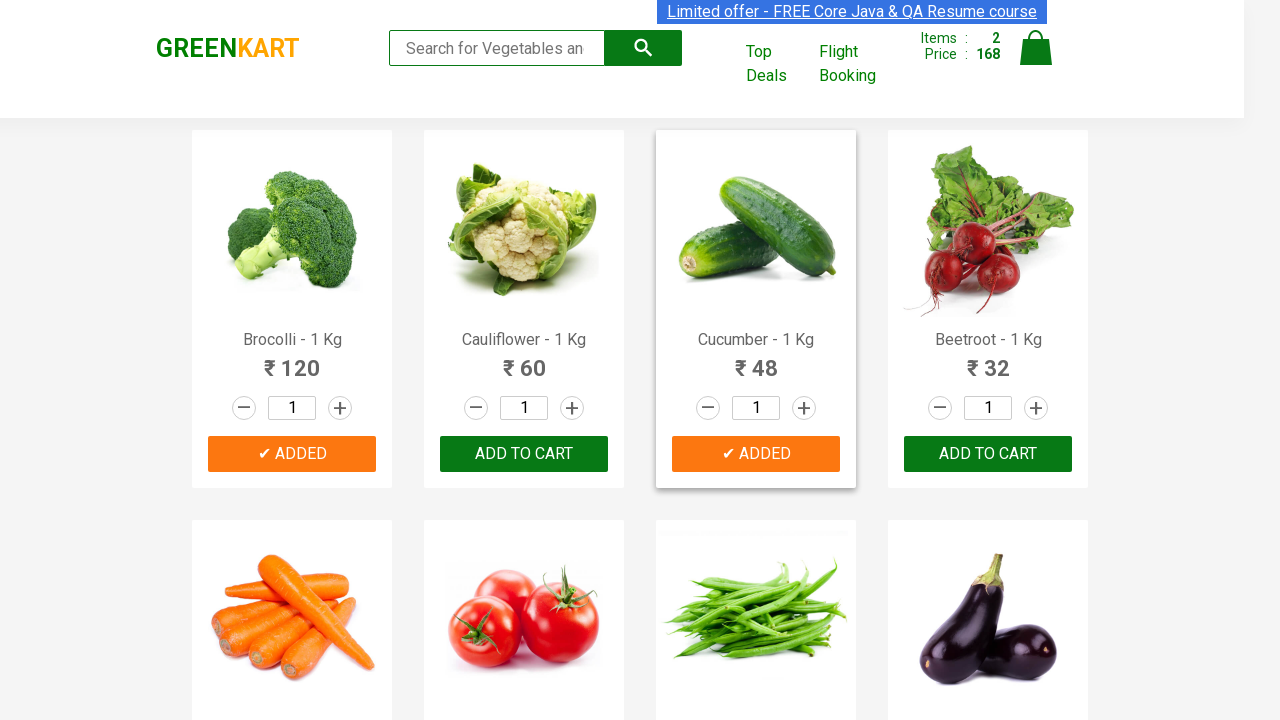

Clicked 'Add to Cart' button for Carrot at (292, 360) on div.product-action button >> nth=4
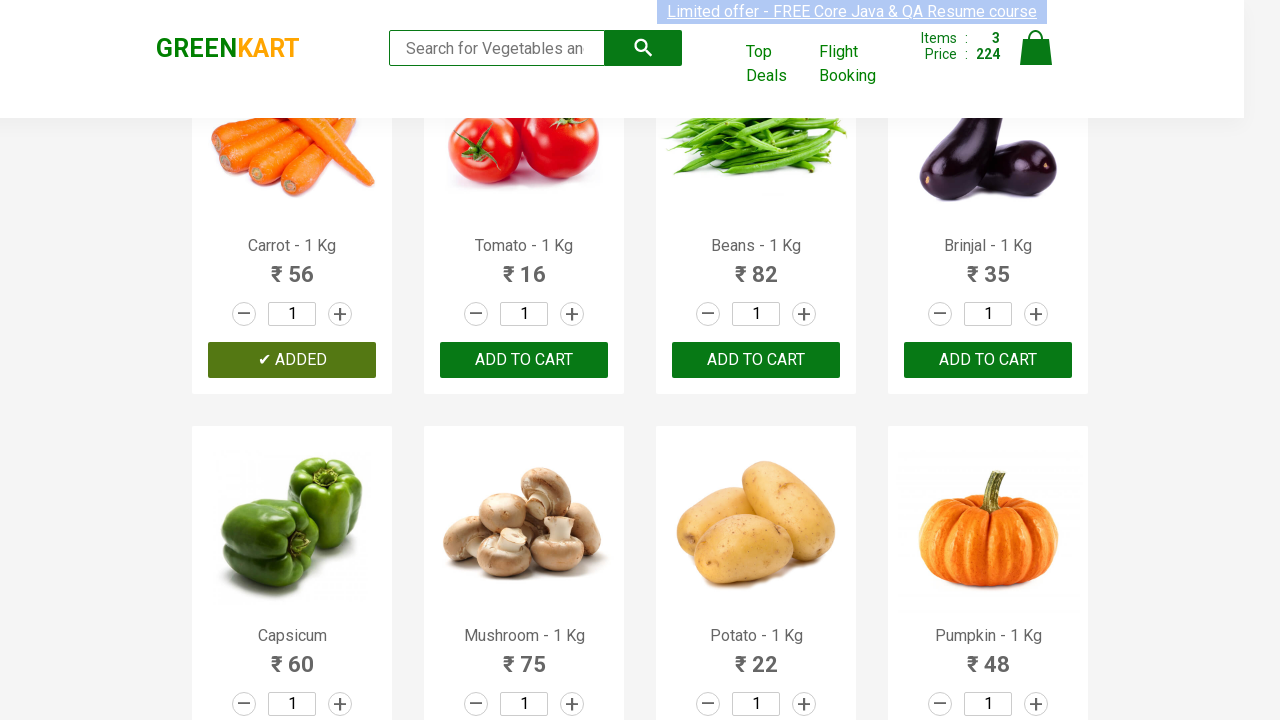

Clicked cart icon to view shopping cart at (1036, 48) on img[alt='Cart']
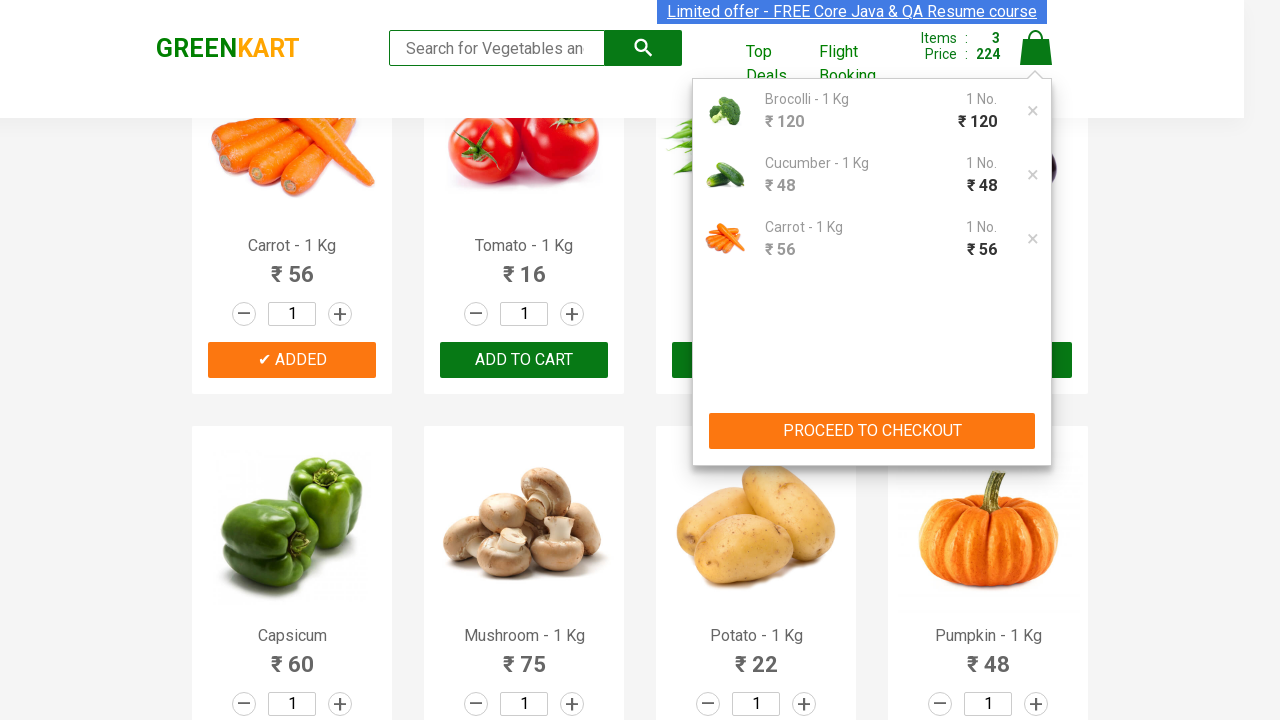

Clicked 'PROCEED TO CHECKOUT' button at (872, 431) on button:has-text('PROCEED TO CHECKOUT')
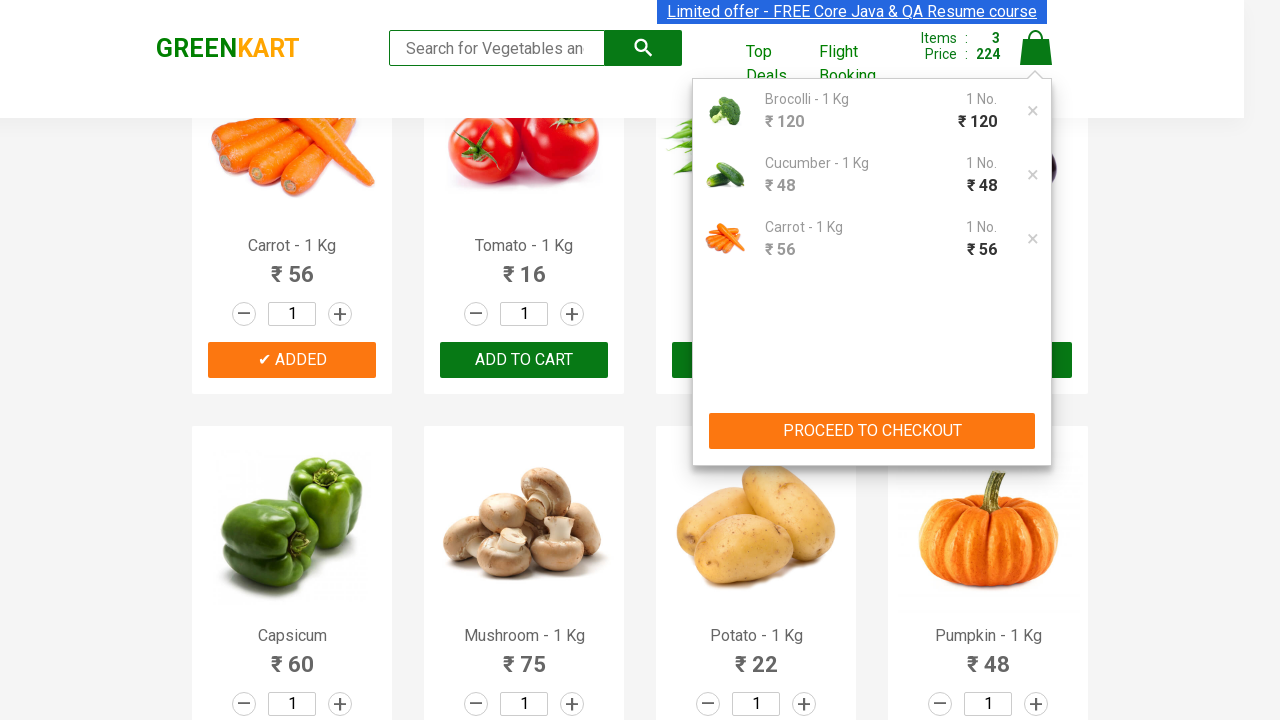

Promo code input field became visible
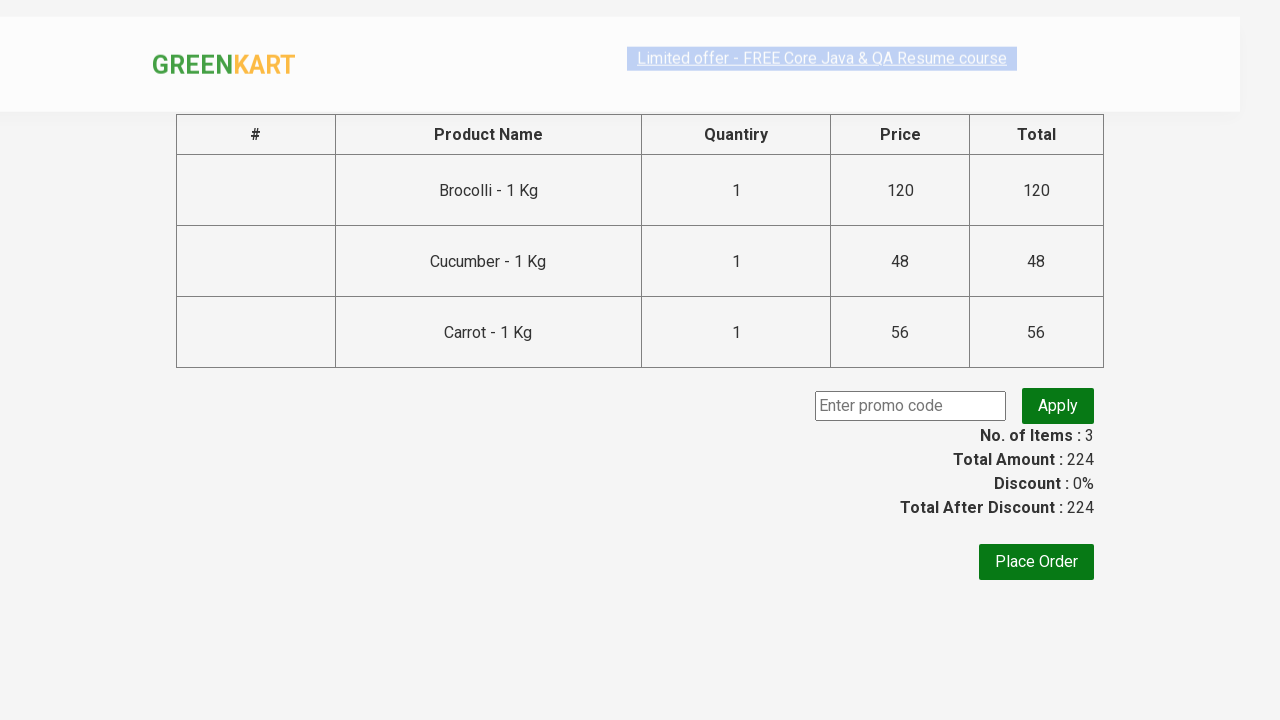

Entered promo code 'rahulshettyacademy' into the input field on input.promoCode
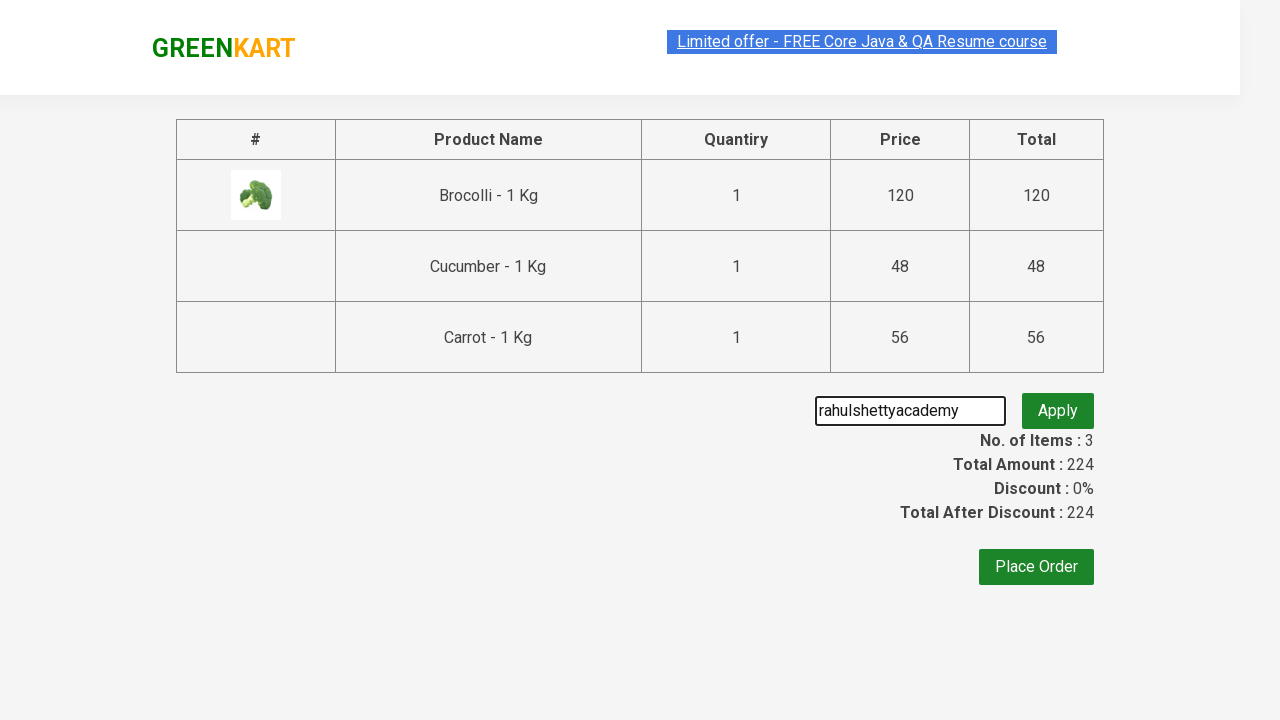

Clicked 'Apply' button to apply the promo code at (1058, 406) on button.promoBtn
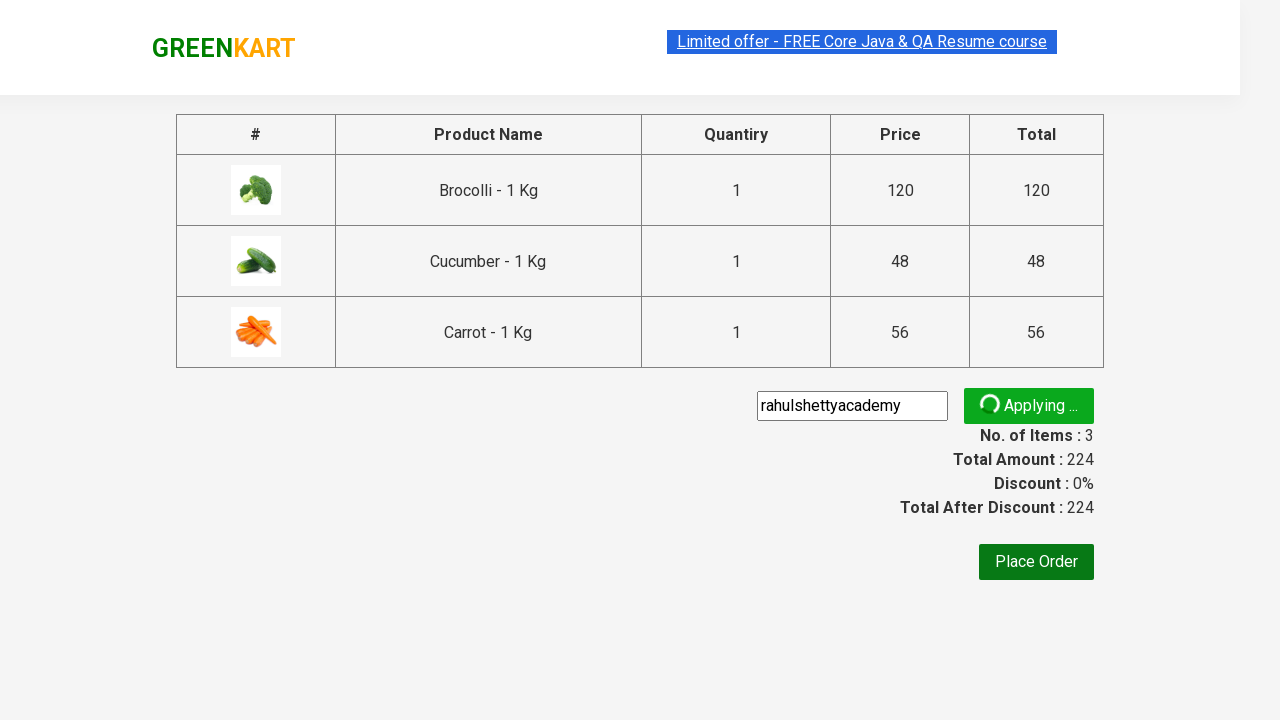

Promo code application confirmation message appeared
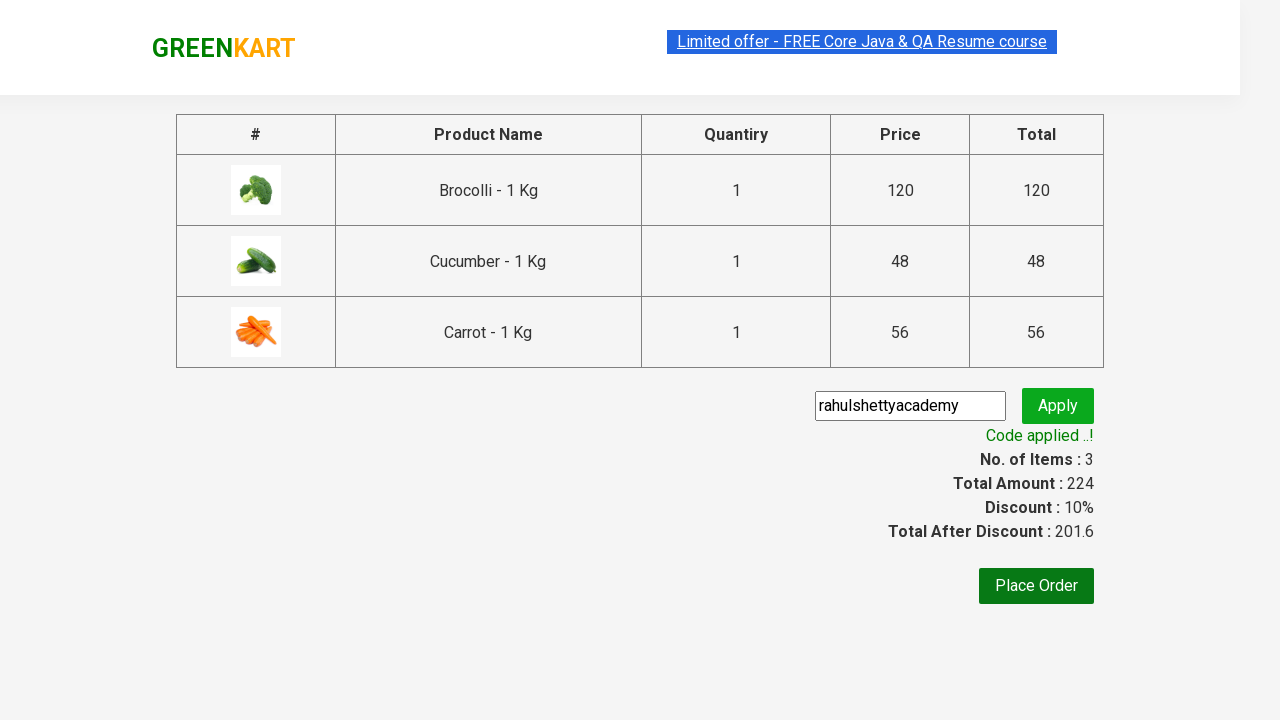

Retrieved promo confirmation text: Code applied ..!
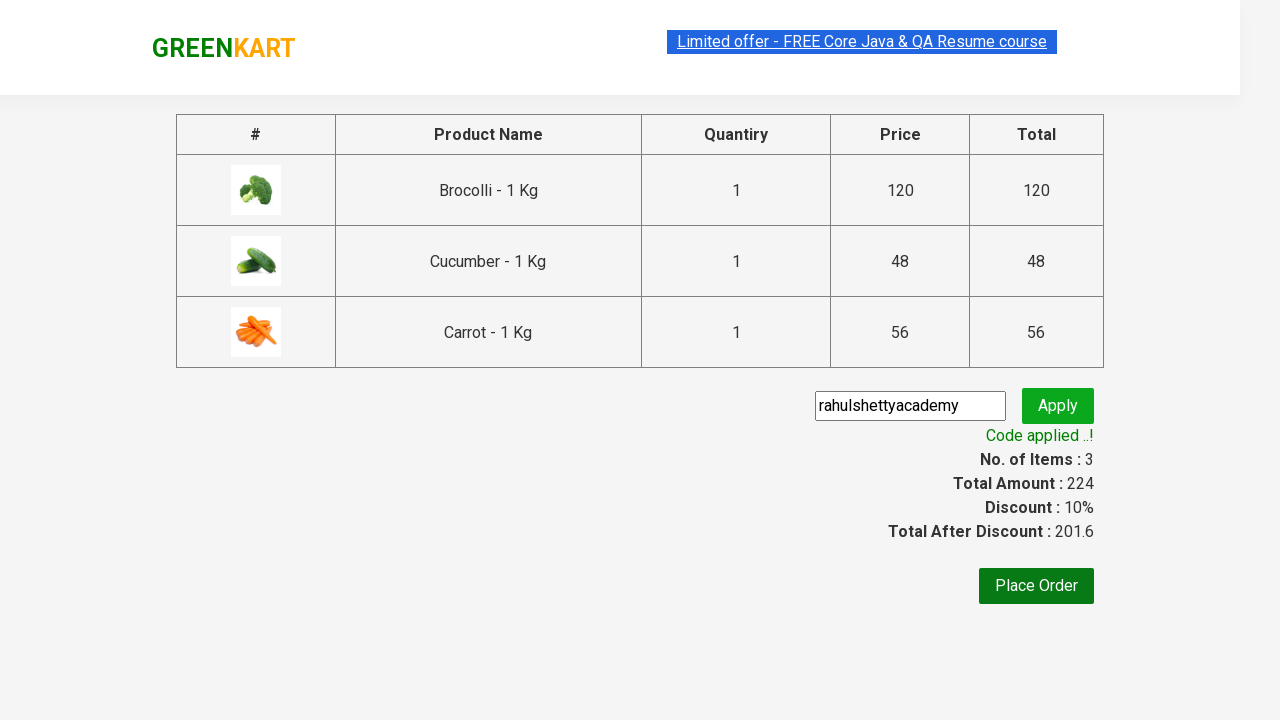

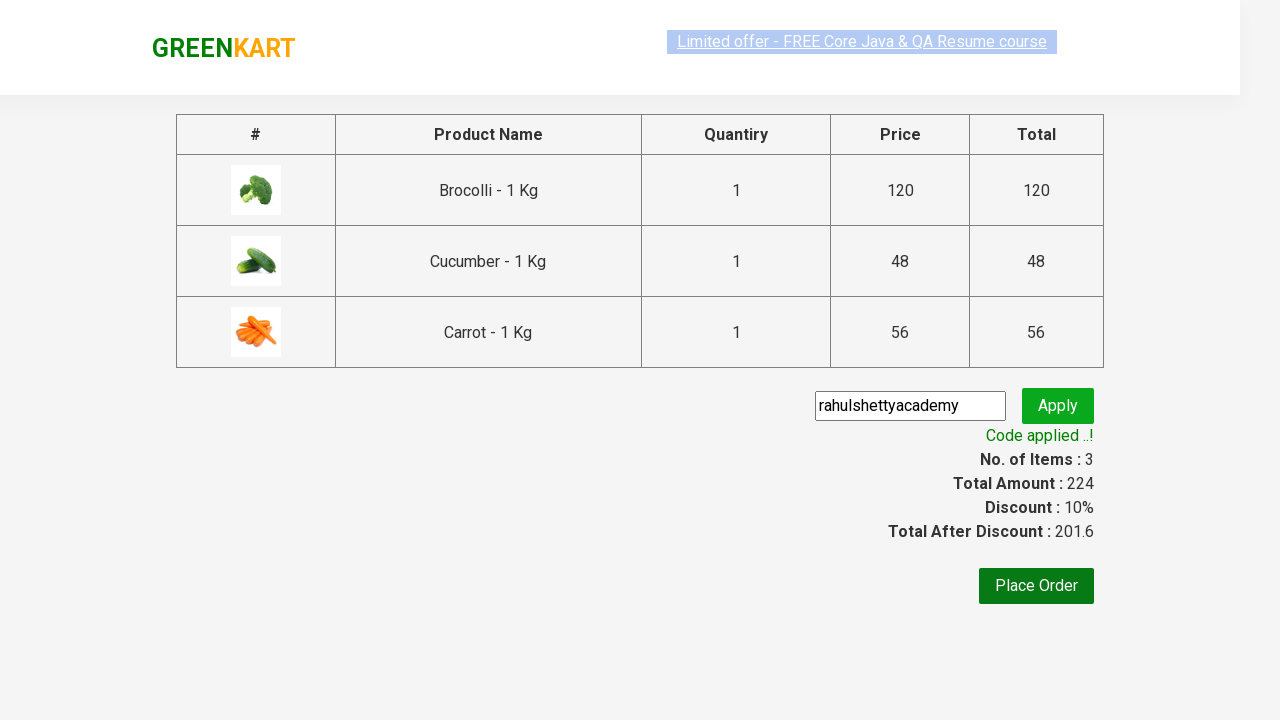